Tests opening a new browser window by navigating to a page, opening a new window, navigating to a different page in that window, and verifying two window handles exist.

Starting URL: https://the-internet.herokuapp.com/windows

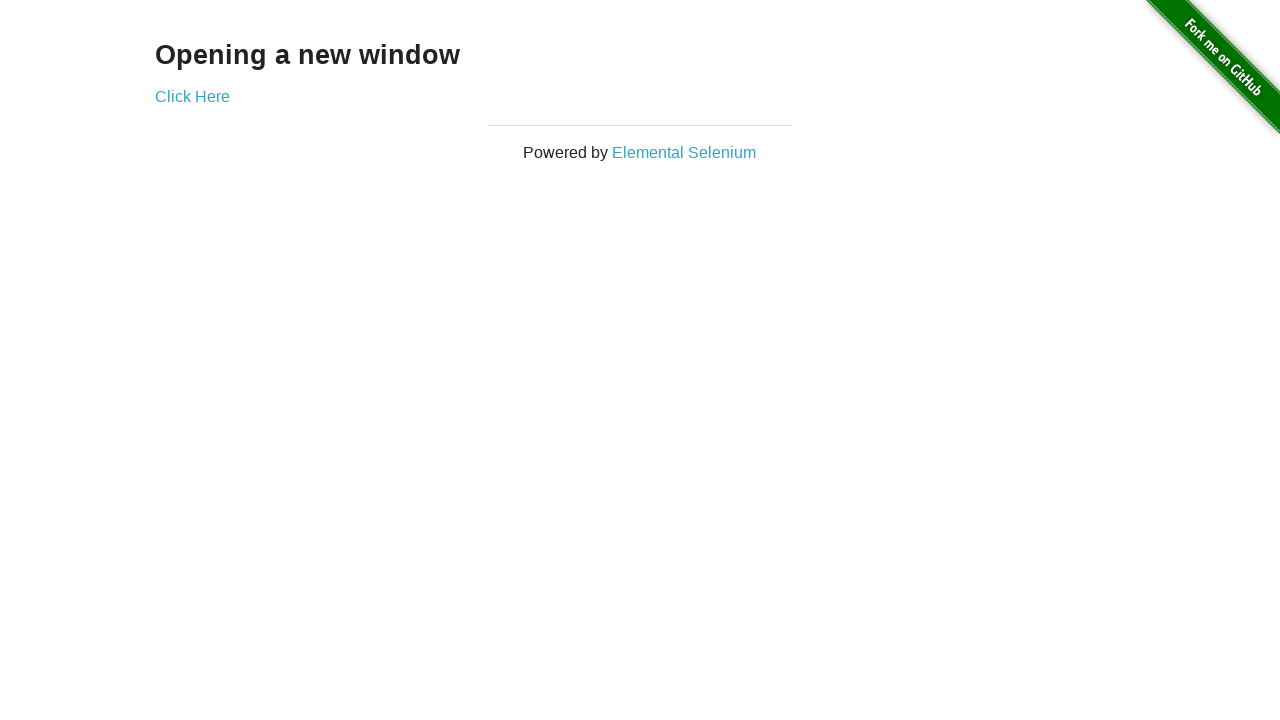

Opened a new browser window
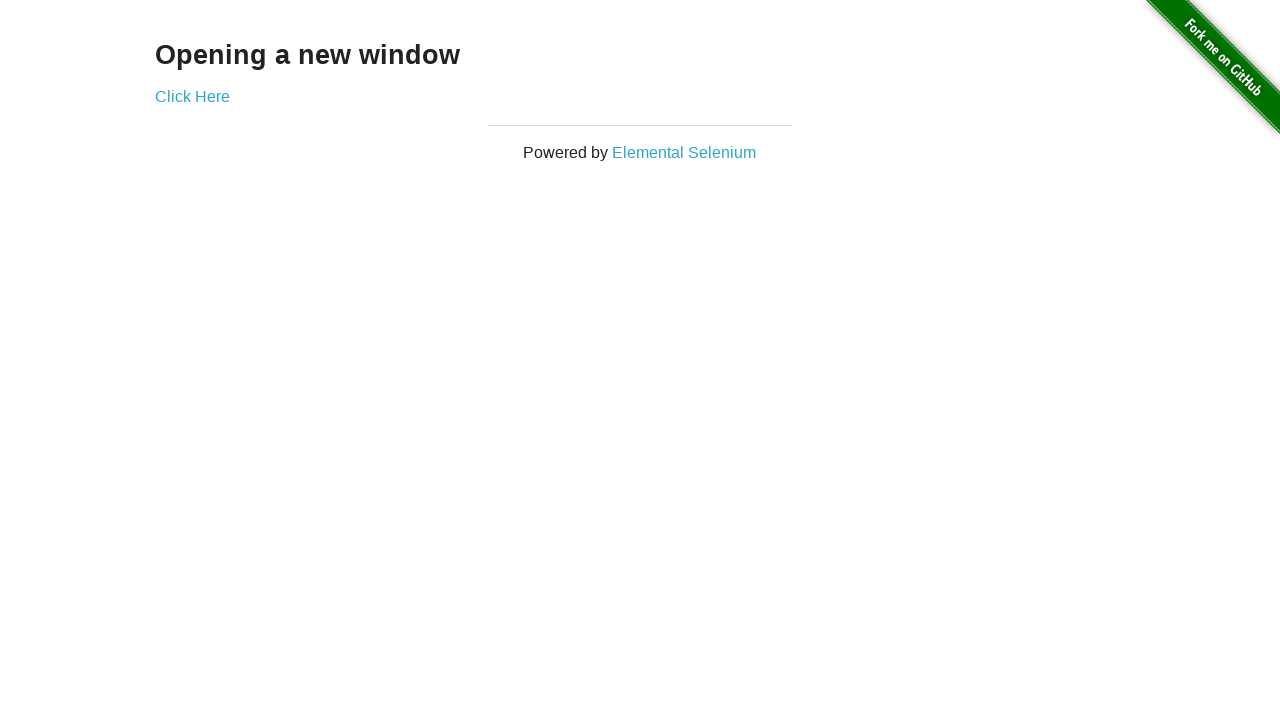

Navigated to typos page in new window
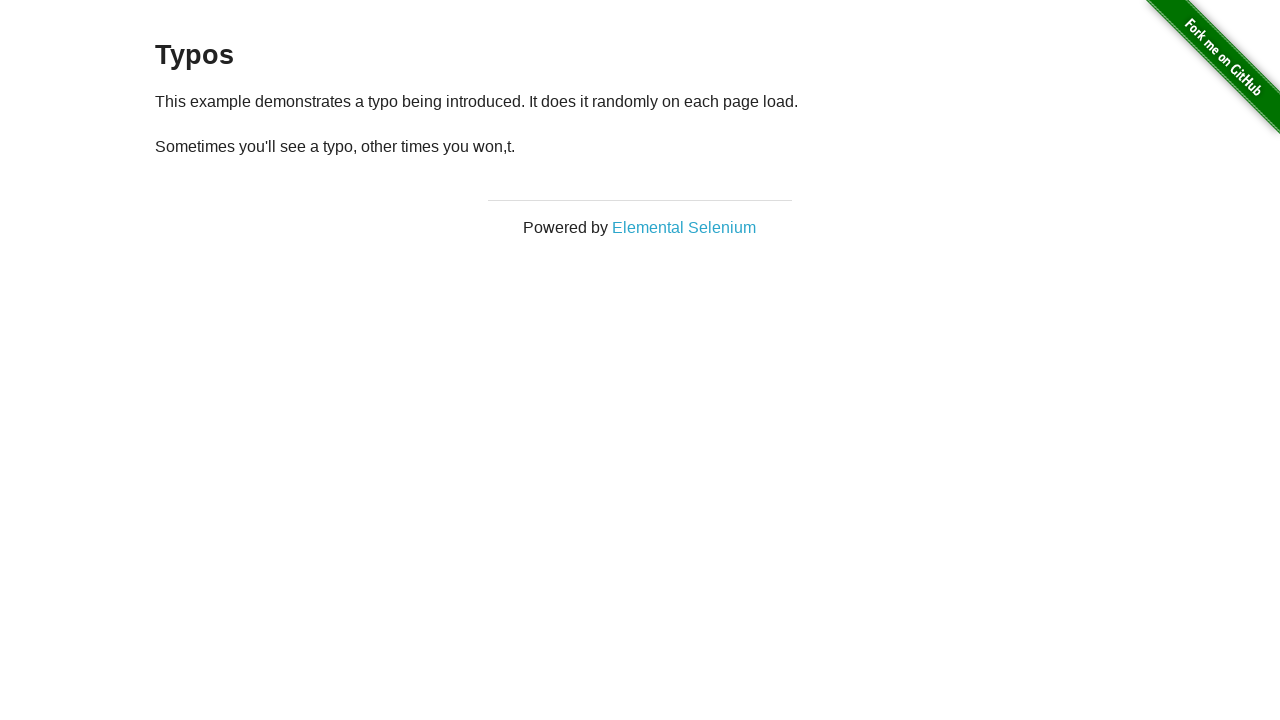

Verified that 2 pages are open in the context
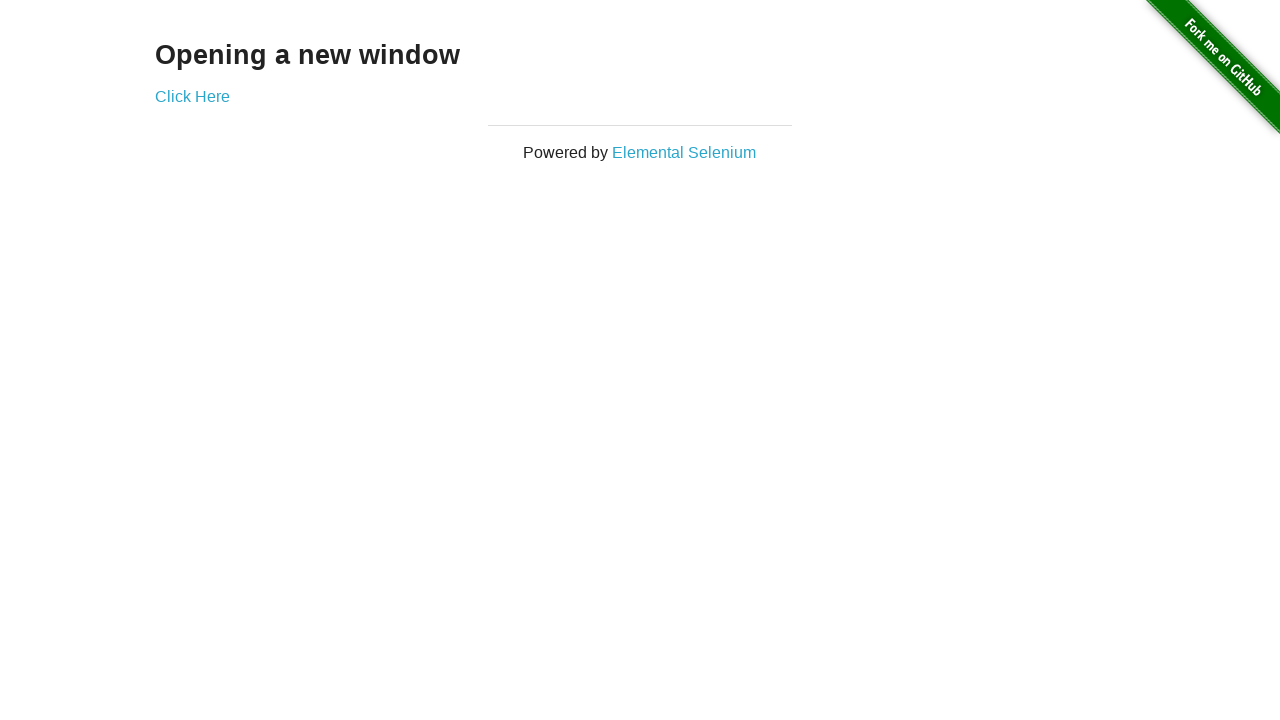

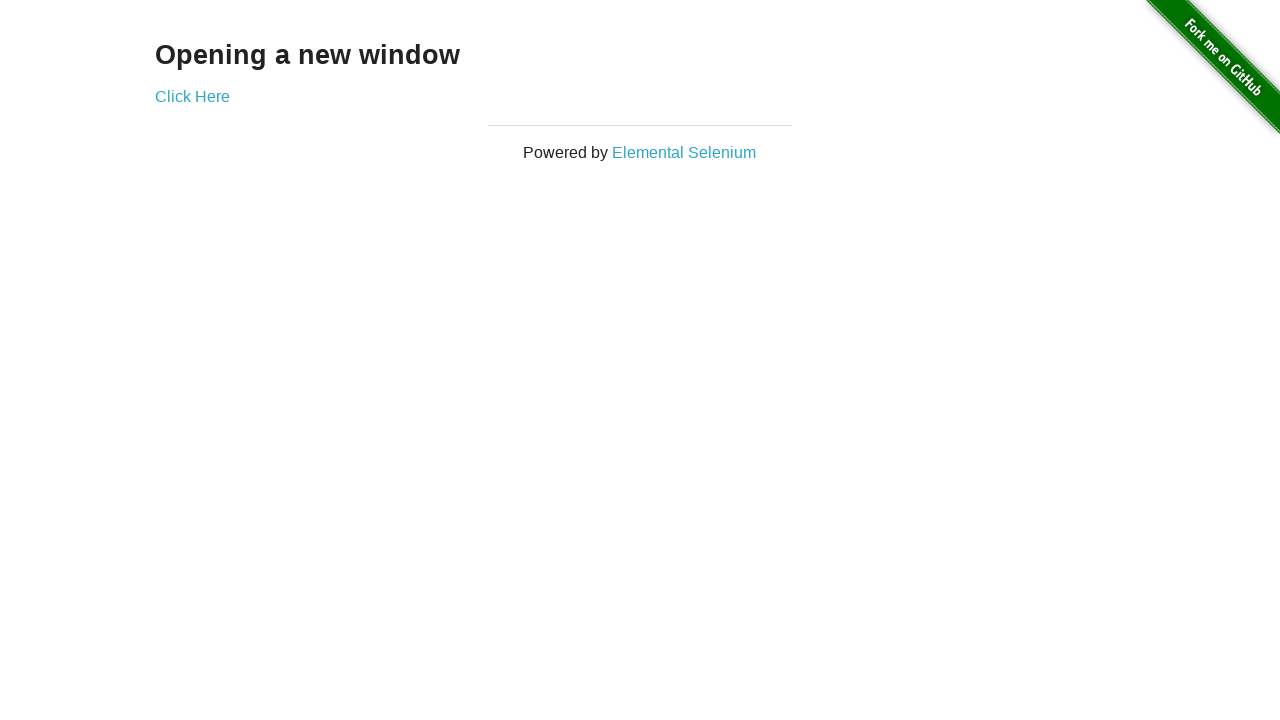